Tests the Input Form Submit demo by filling out all form fields including name, email, password, company, website, country, city, addresses, state, and zip, then submitting and verifying the success message.

Starting URL: https://www.lambdatest.com/selenium-playground

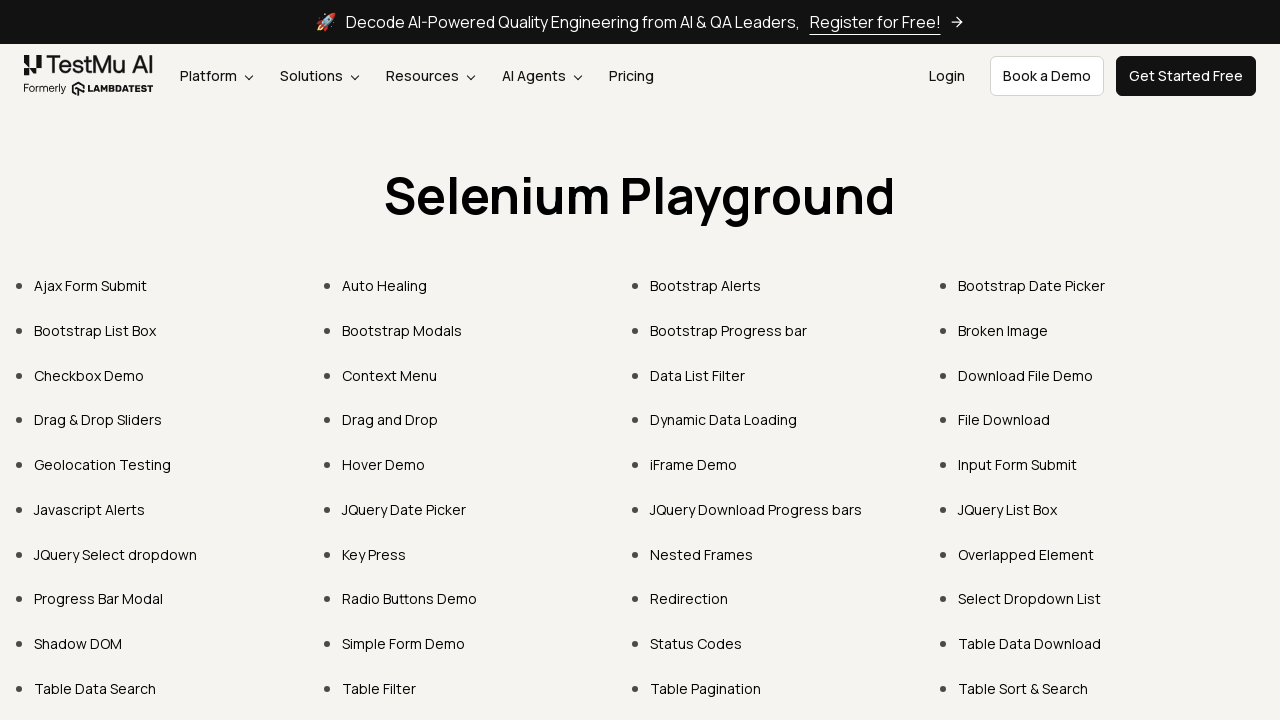

Clicked on Input Form Submit link at (1018, 464) on text=Input Form Submit
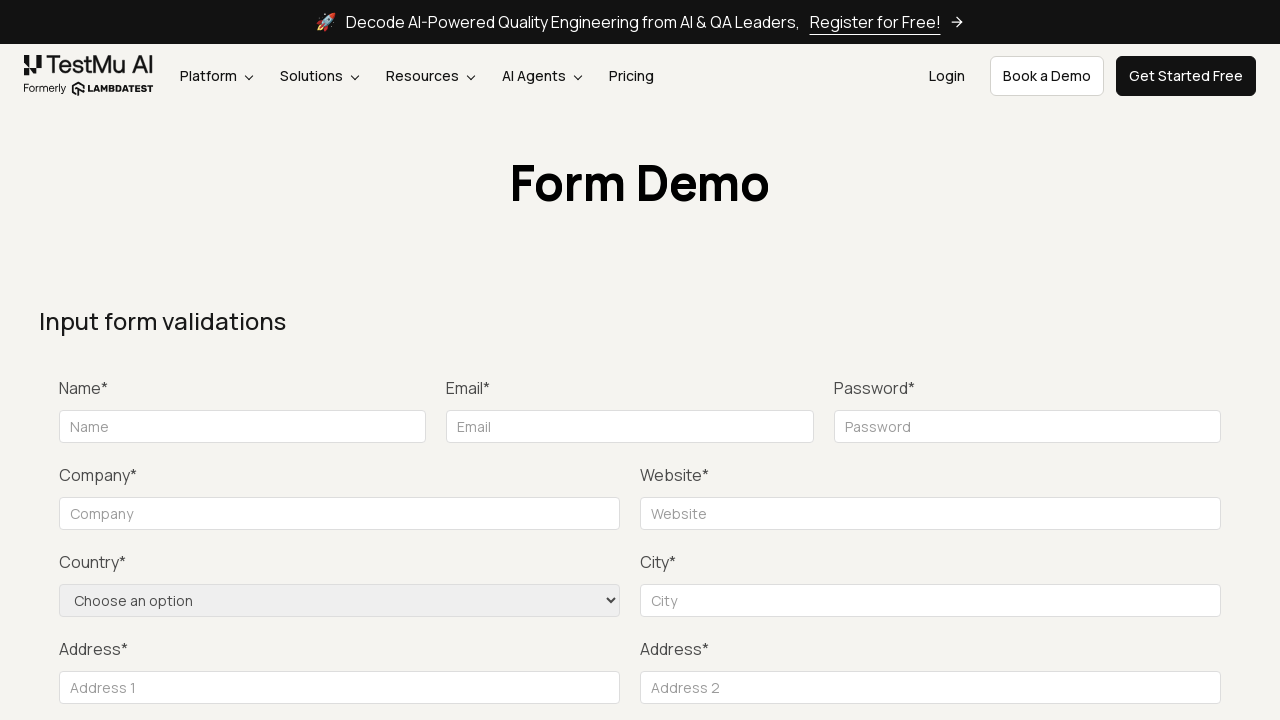

Form loaded and name field is visible
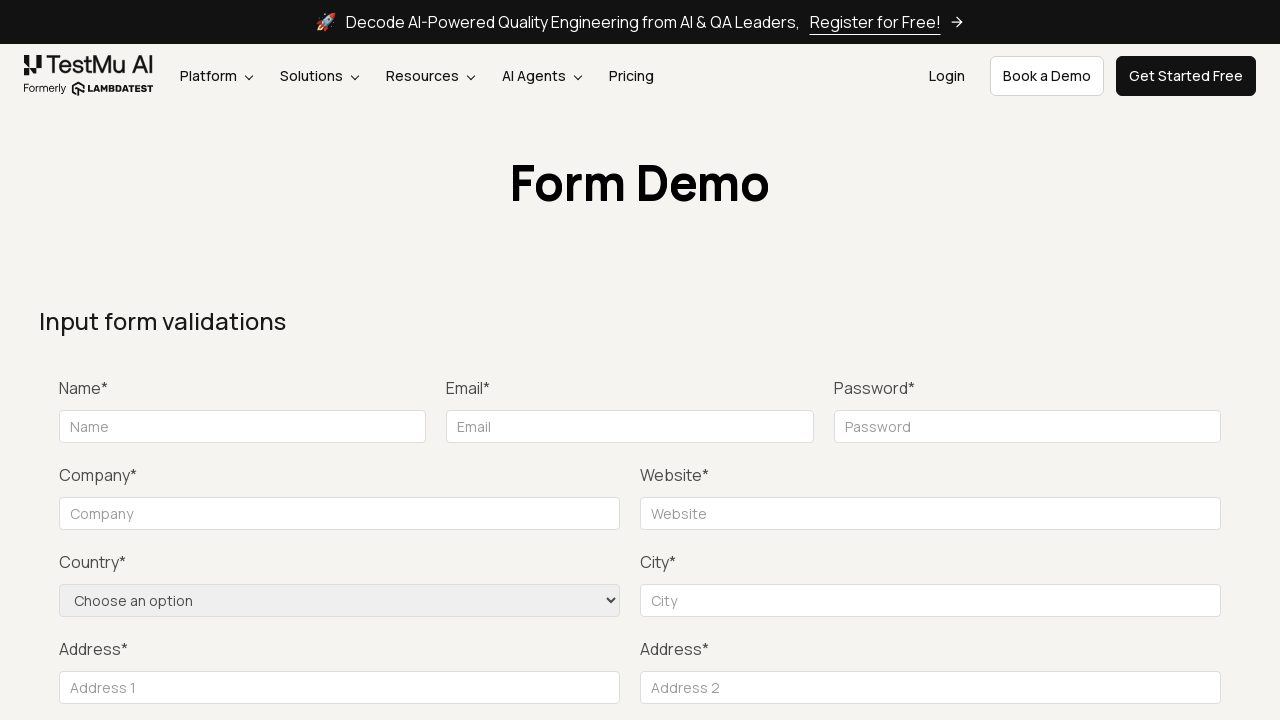

Clicked submit button to trigger validation on empty form at (1131, 360) on .selenium_btn
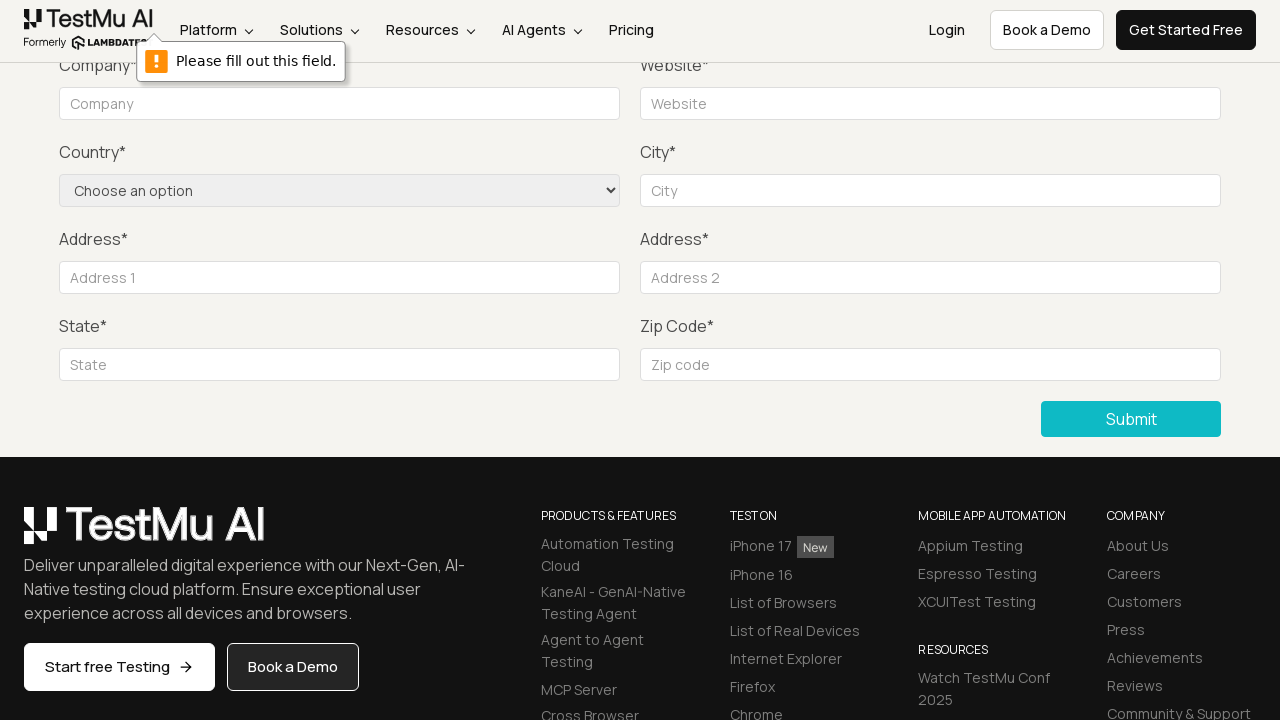

Filled name field with 'Sagar D.' on #name
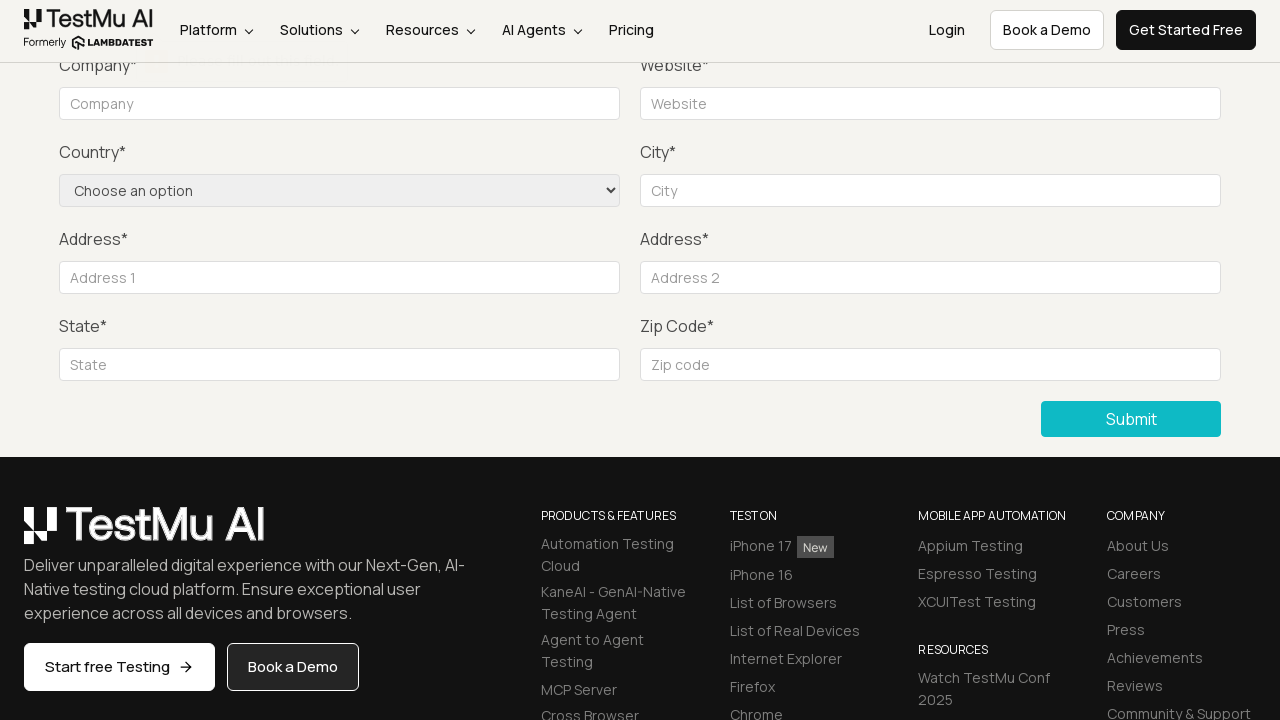

Filled email field with 'lambdatest@gmail.com' on #inputEmail4
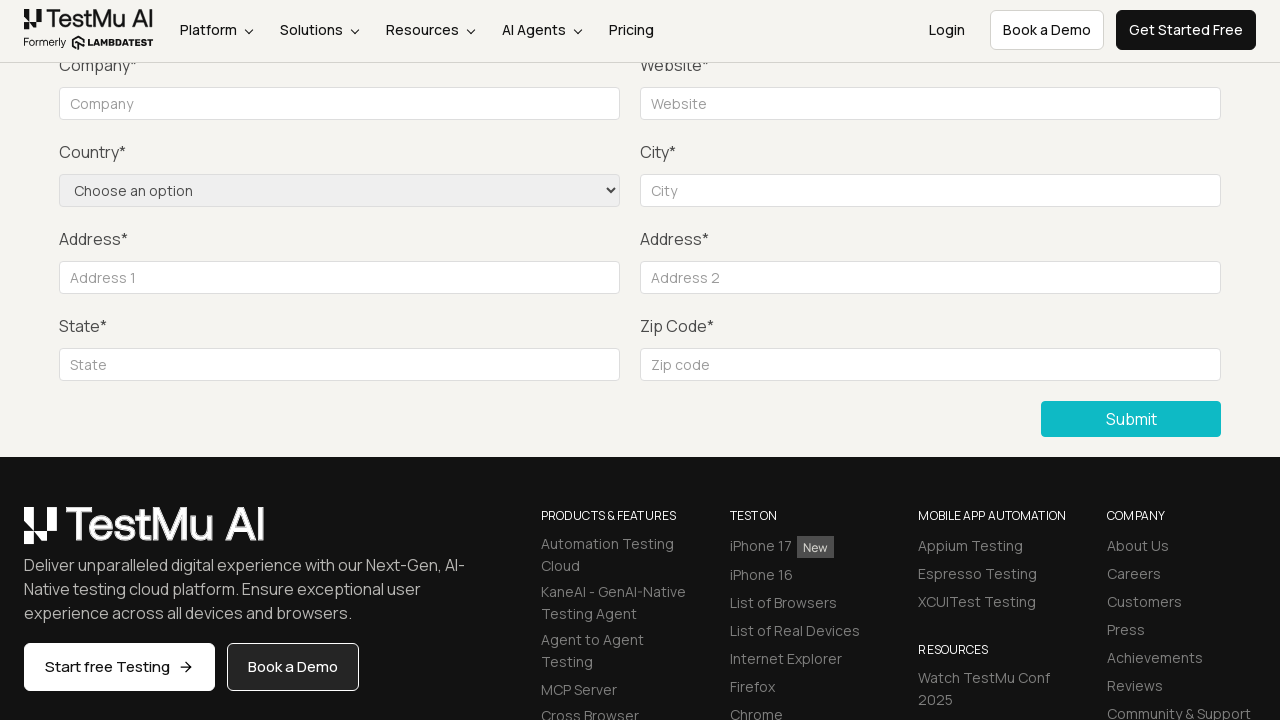

Filled password field with 'lambdatest12ka4' on #inputPassword4
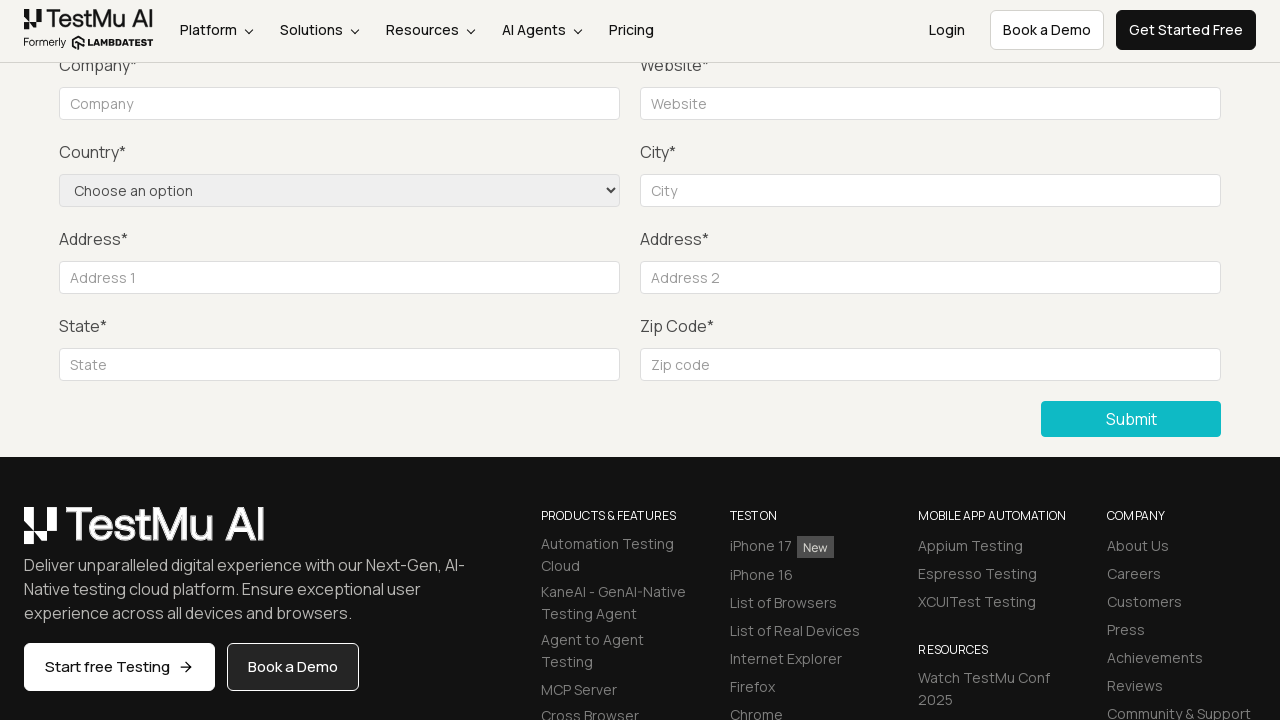

Filled company field with 'Rcompany' on #company
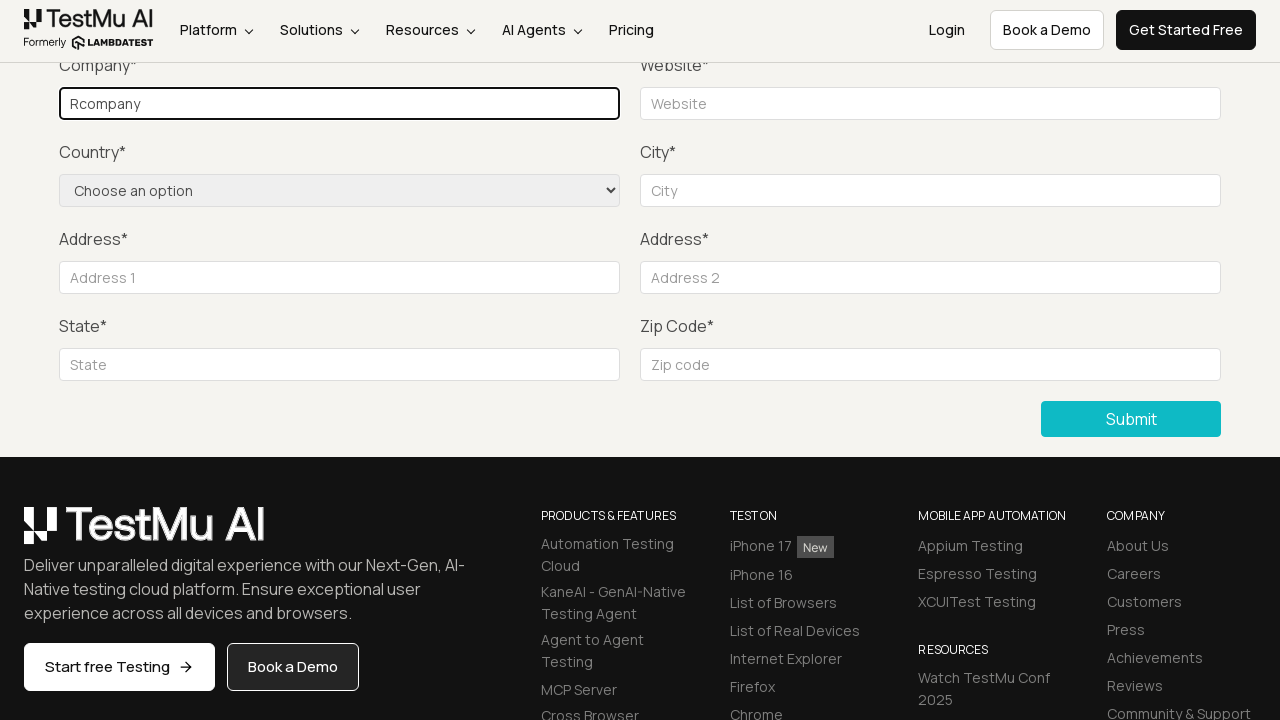

Filled website field with 'rcompany.com' on #websitename
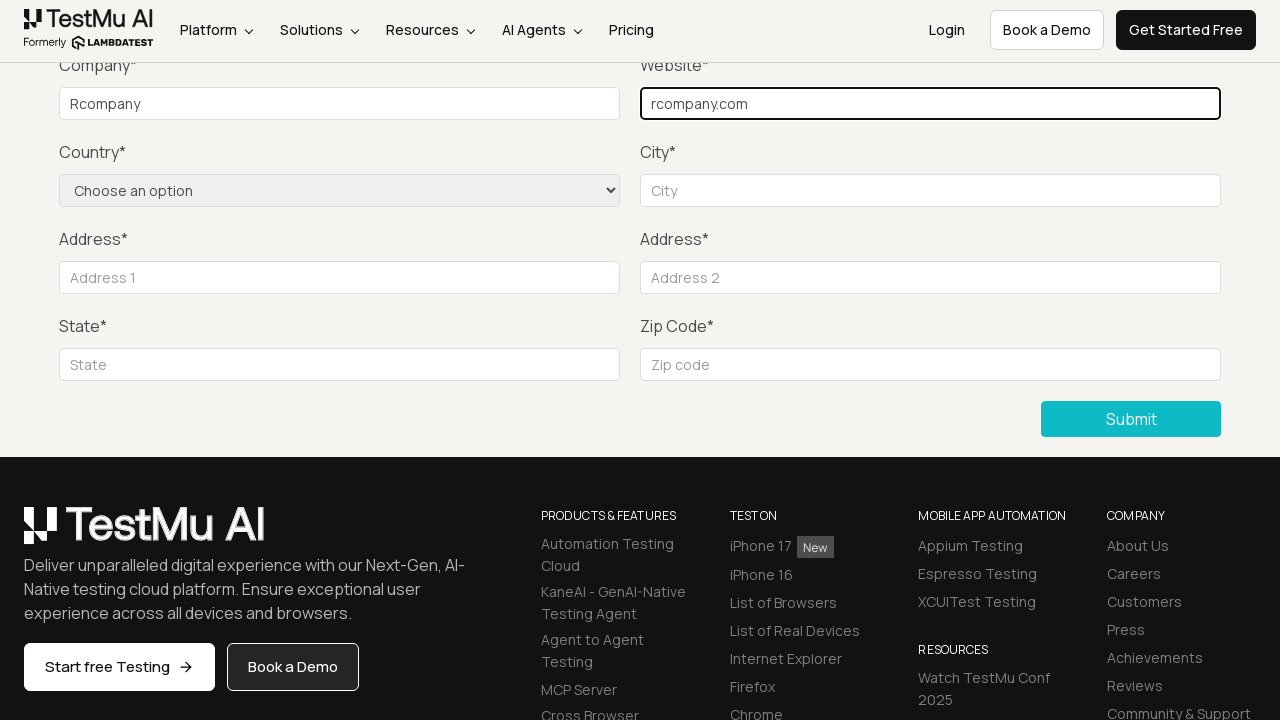

Selected 'United States' from country dropdown on select[name='country']
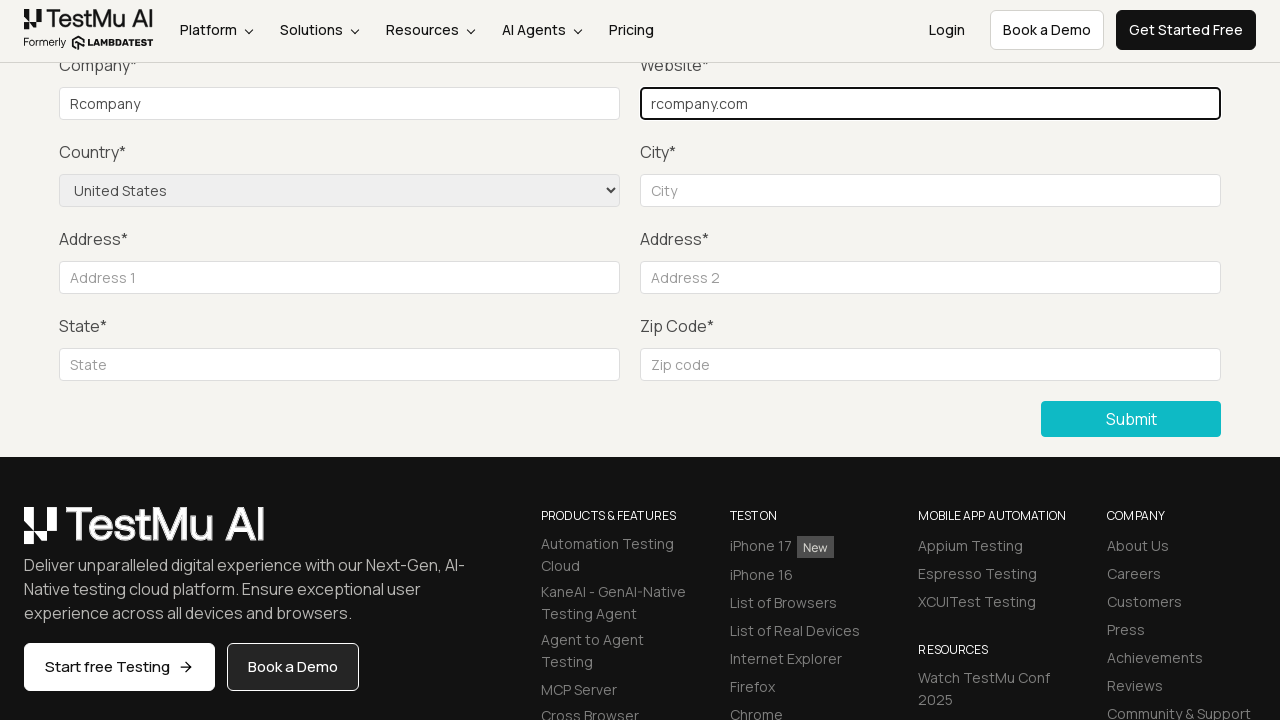

Filled city field with 'Ahmedabad' on #inputCity
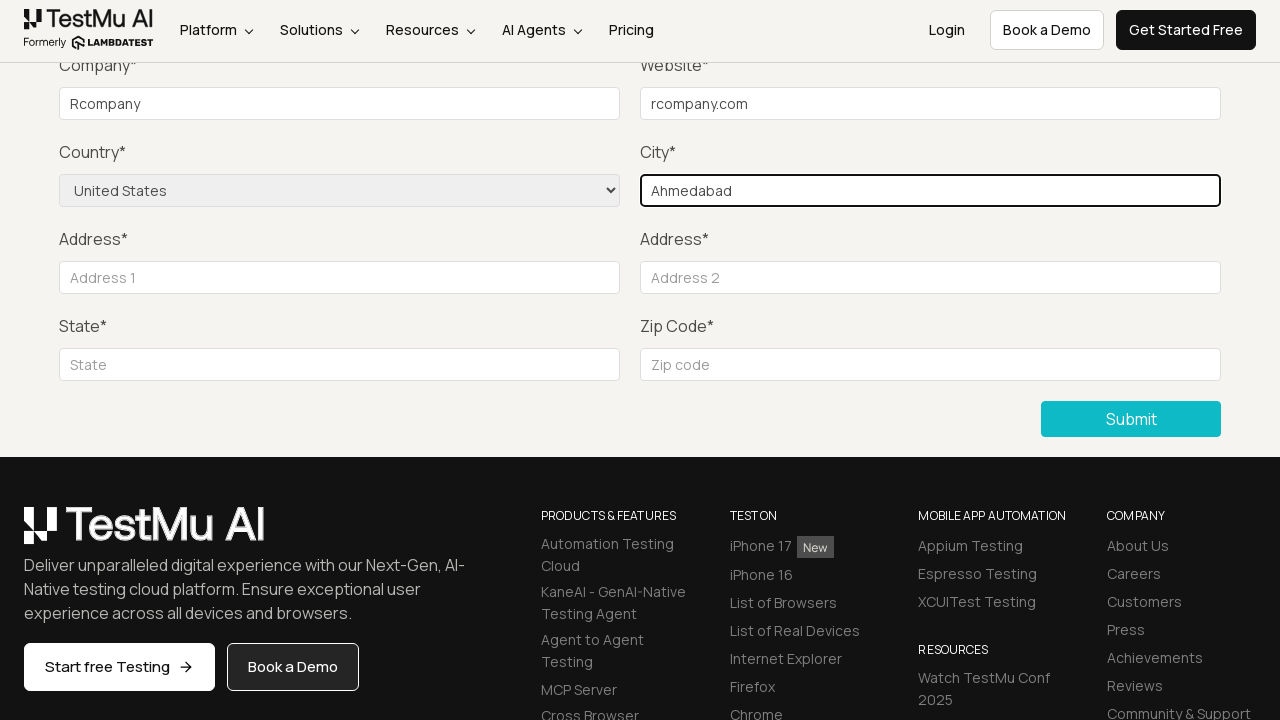

Filled address 1 field with 'Mlbar County' on #inputAddress1
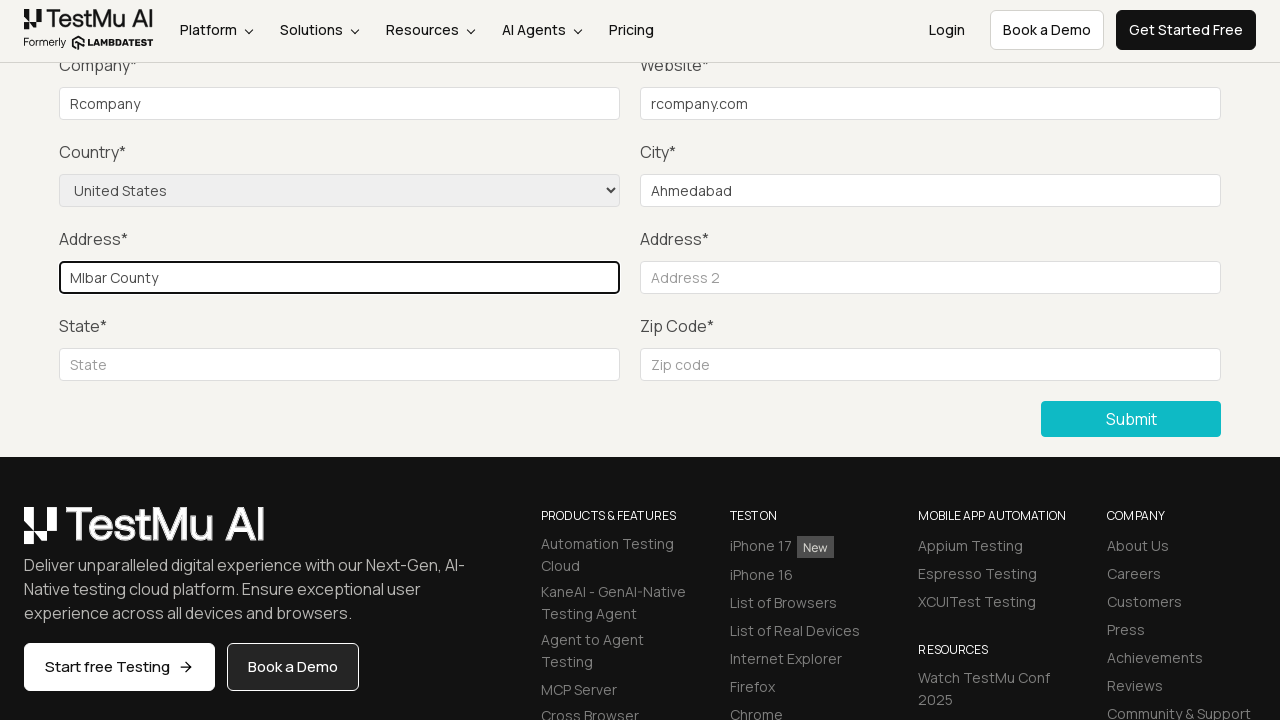

Filled address 2 field with 'CTM Address2' on #inputAddress2
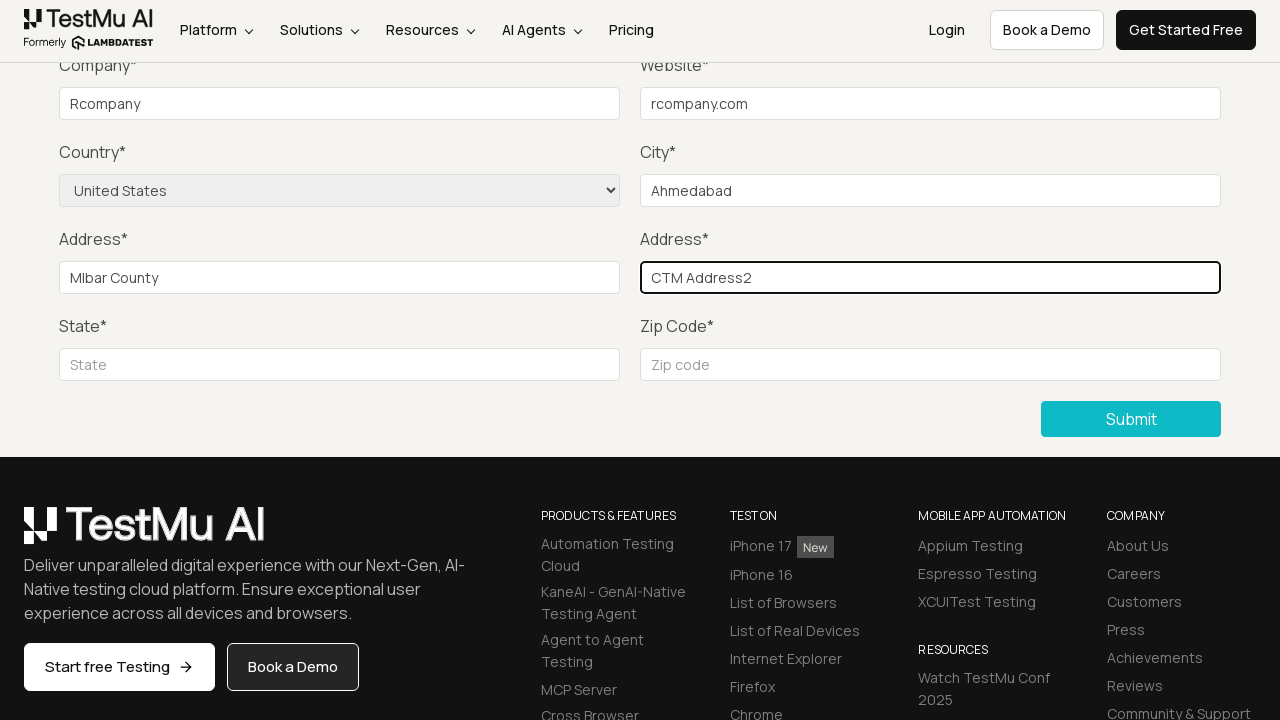

Filled state field with 'Hyderbad' on #inputState
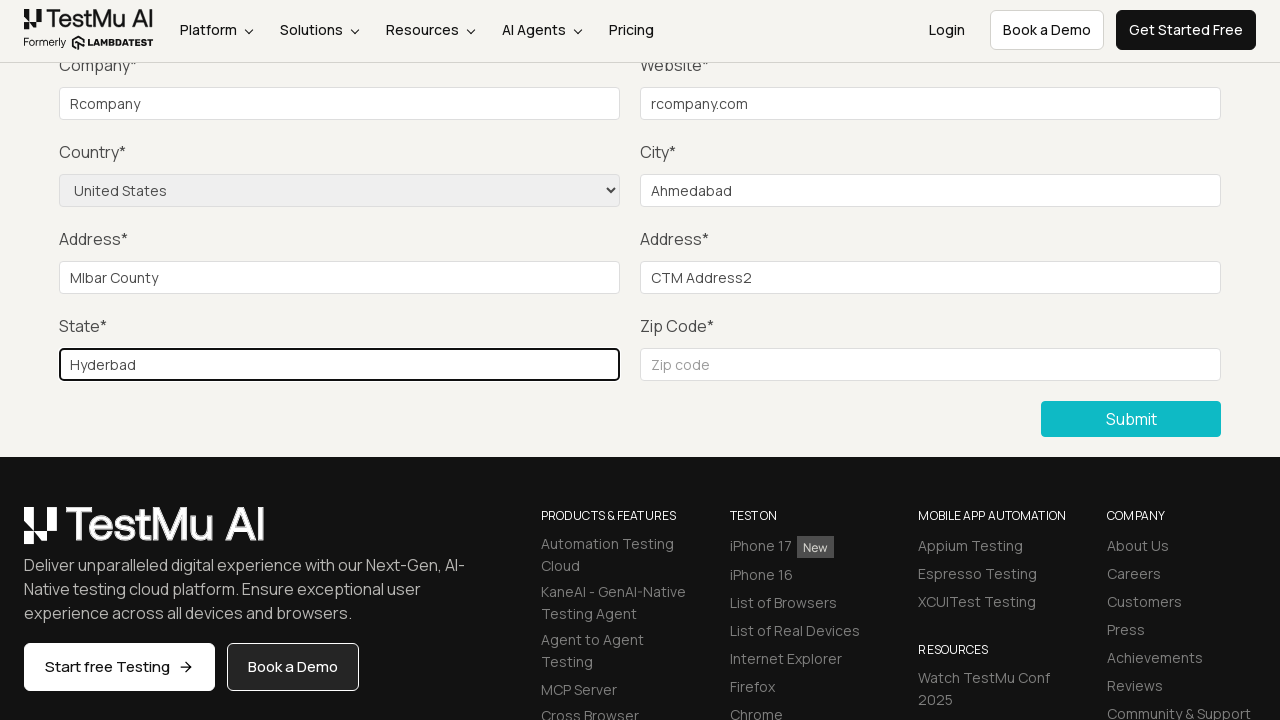

Filled zip field with '390023' on #inputZip
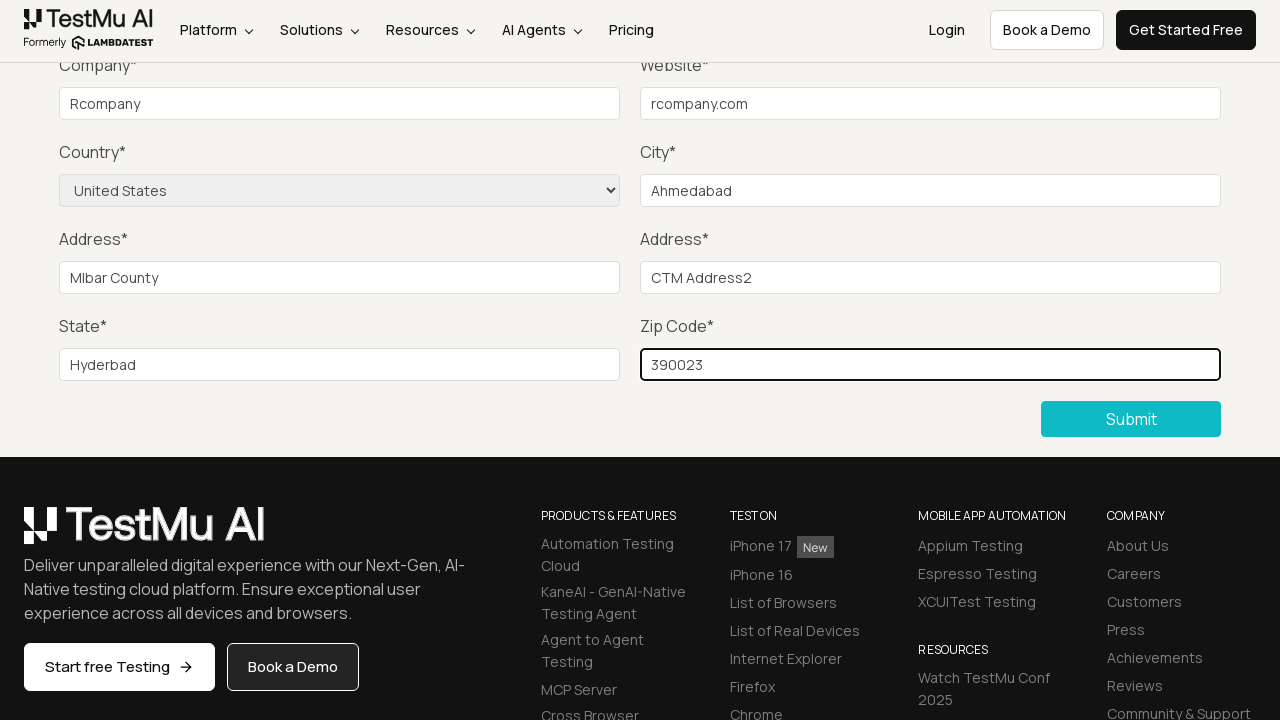

Clicked submit button to submit the form at (1131, 419) on .selenium_btn
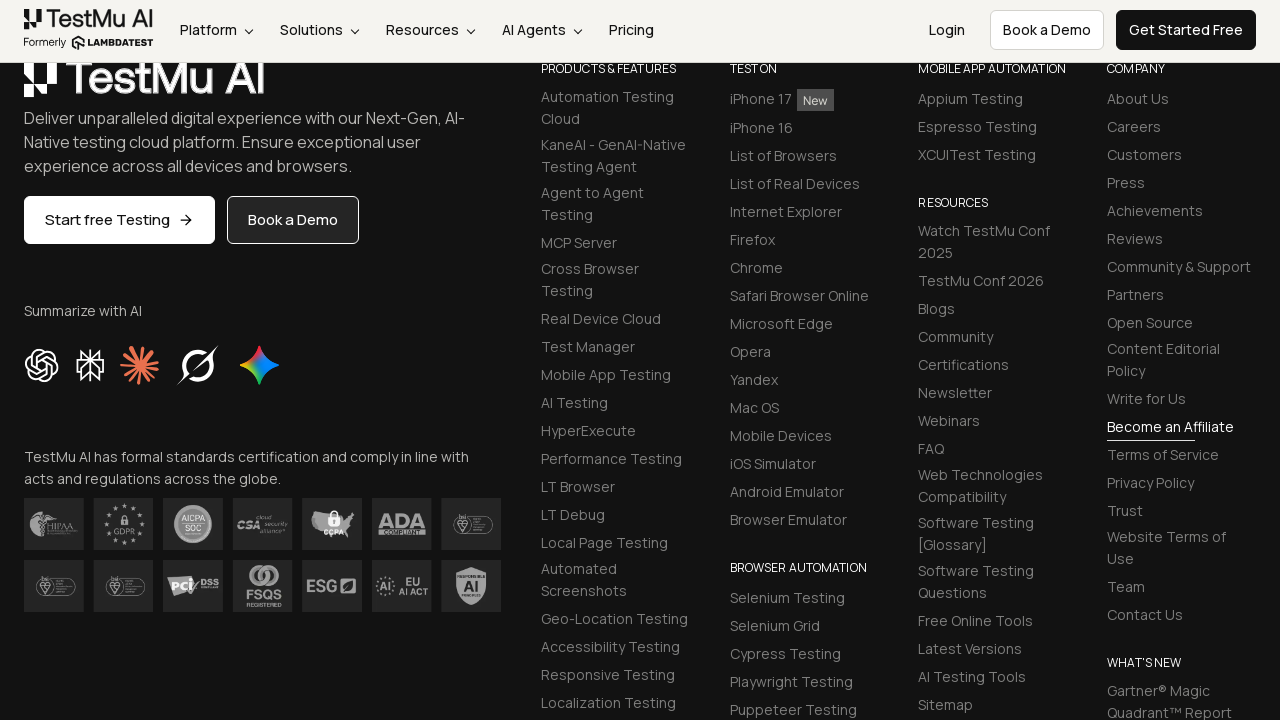

Success message appeared confirming form submission
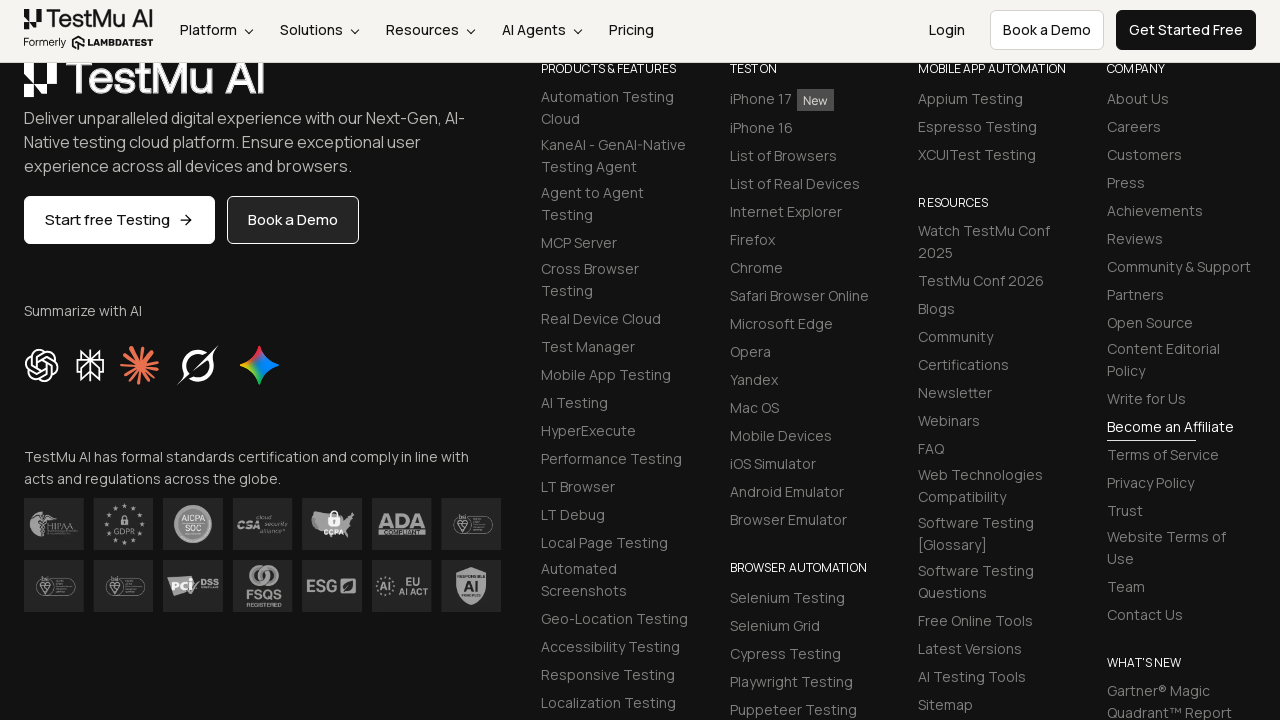

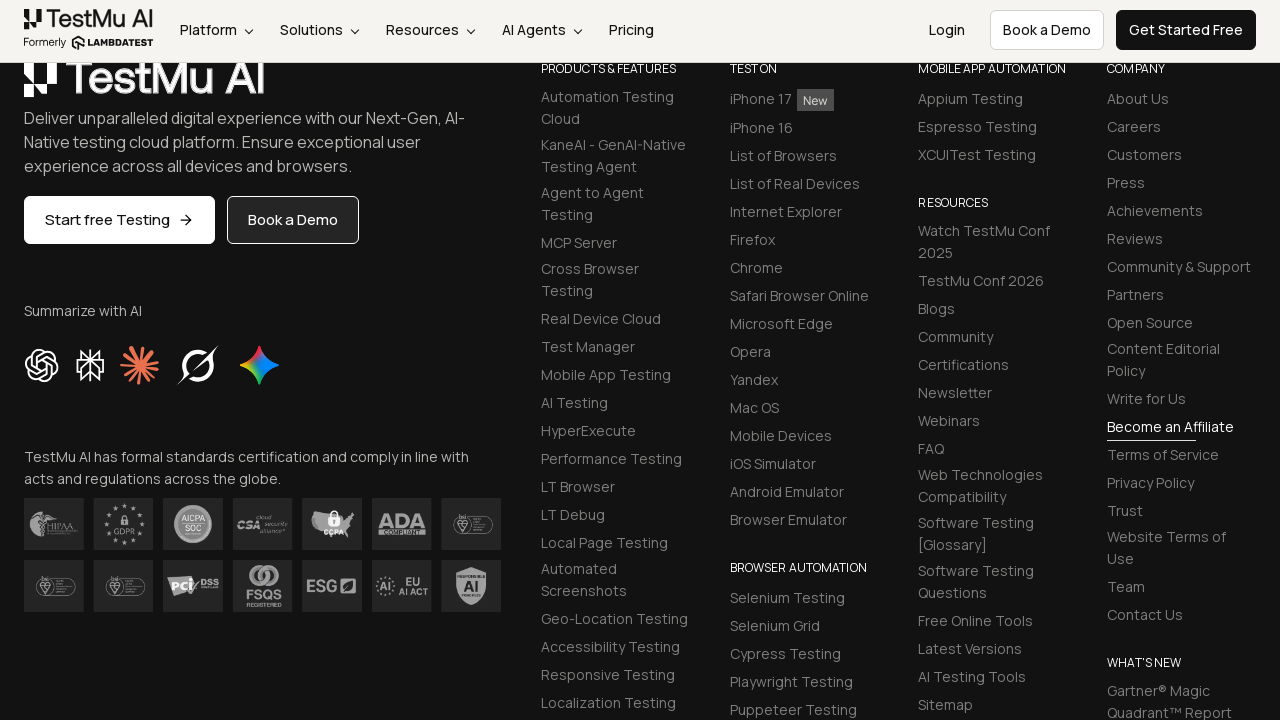